Tests the text box form on DemoQA by filling in user name, email, current address, and permanent address fields, then submitting the form and verifying the output displays the entered values correctly.

Starting URL: https://demoqa.com/text-box

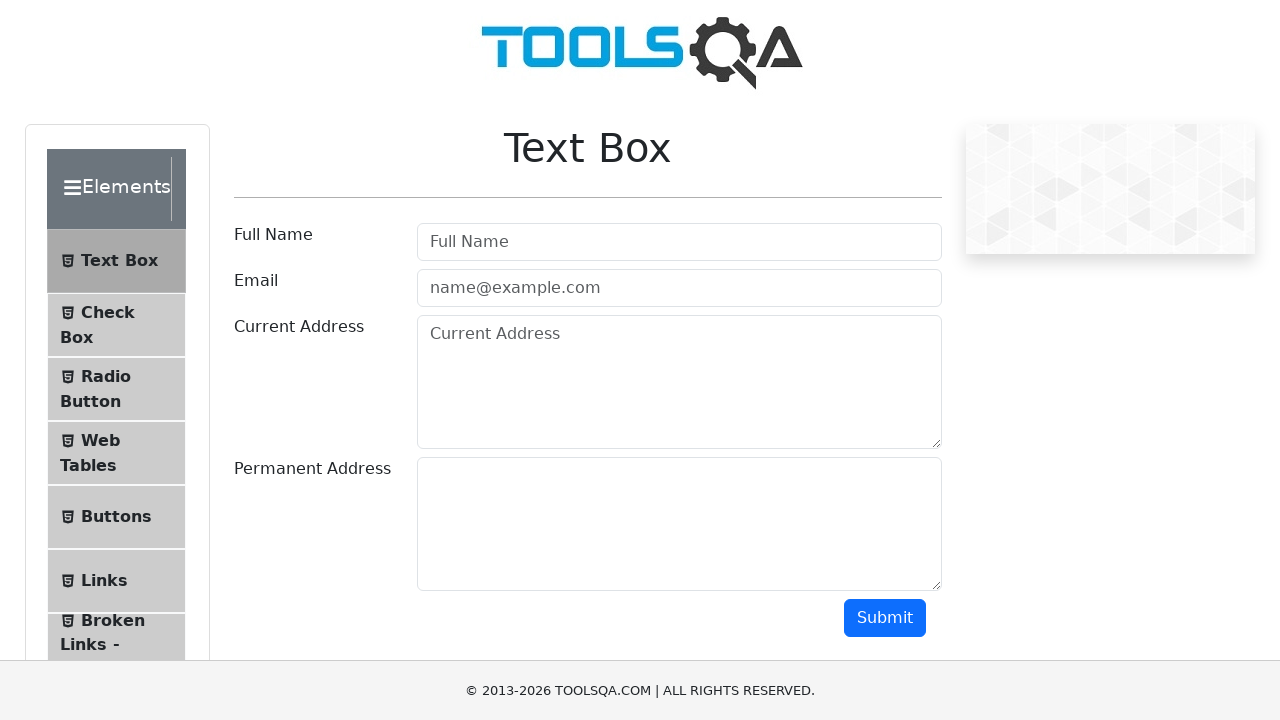

Filled userName field with 'Anna Kanunnikova' on #userName
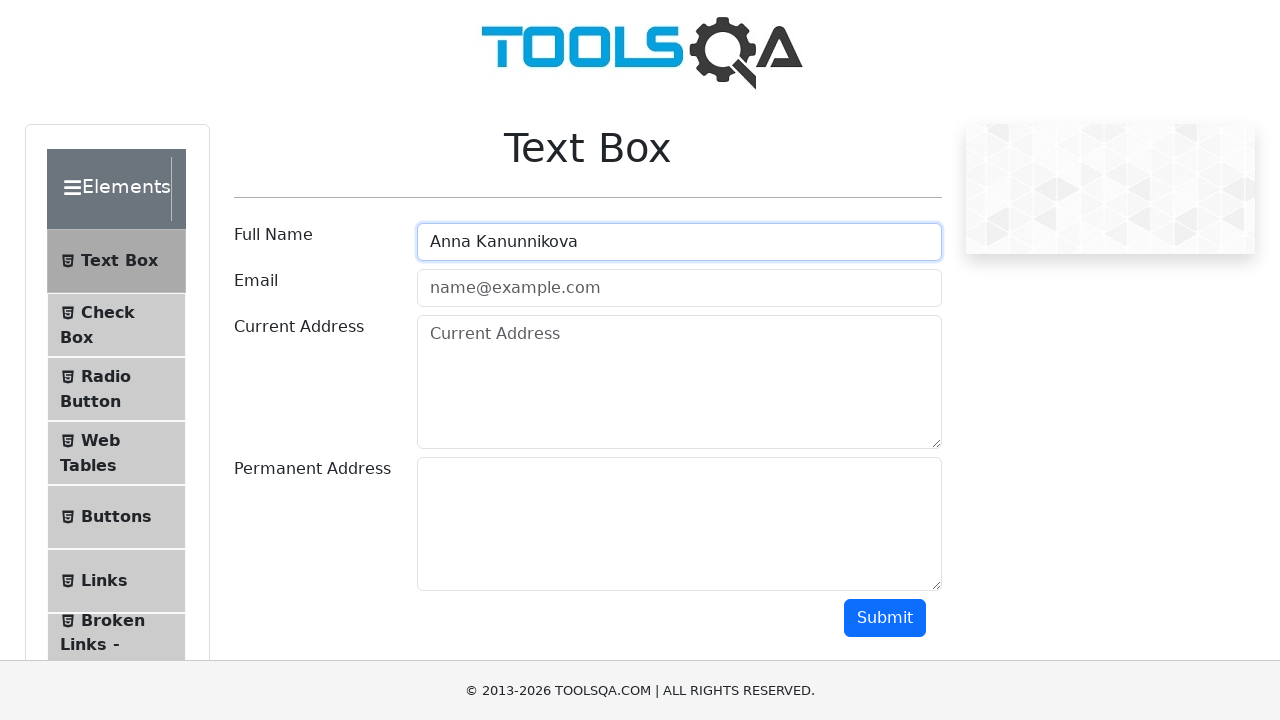

Filled userEmail field with 'avkanunnikova@gmail.com' on #userEmail
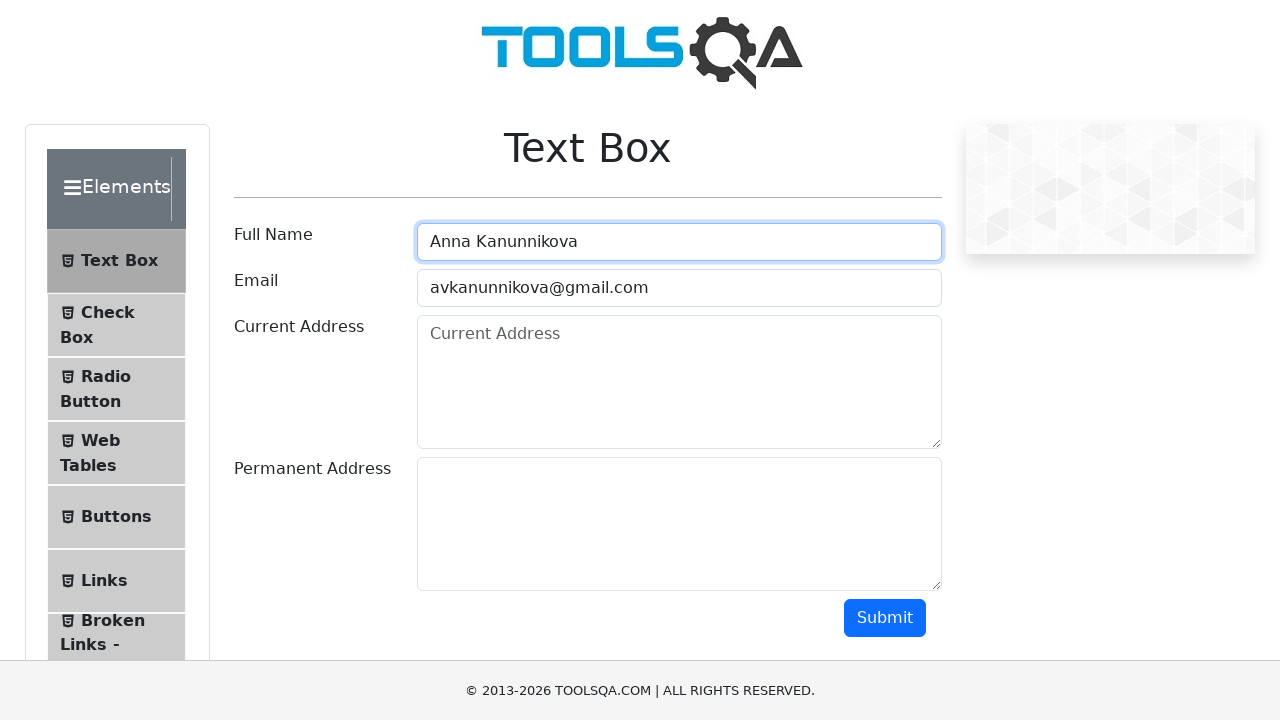

Filled currentAddress field with 'Funchal, Madeira' on #currentAddress
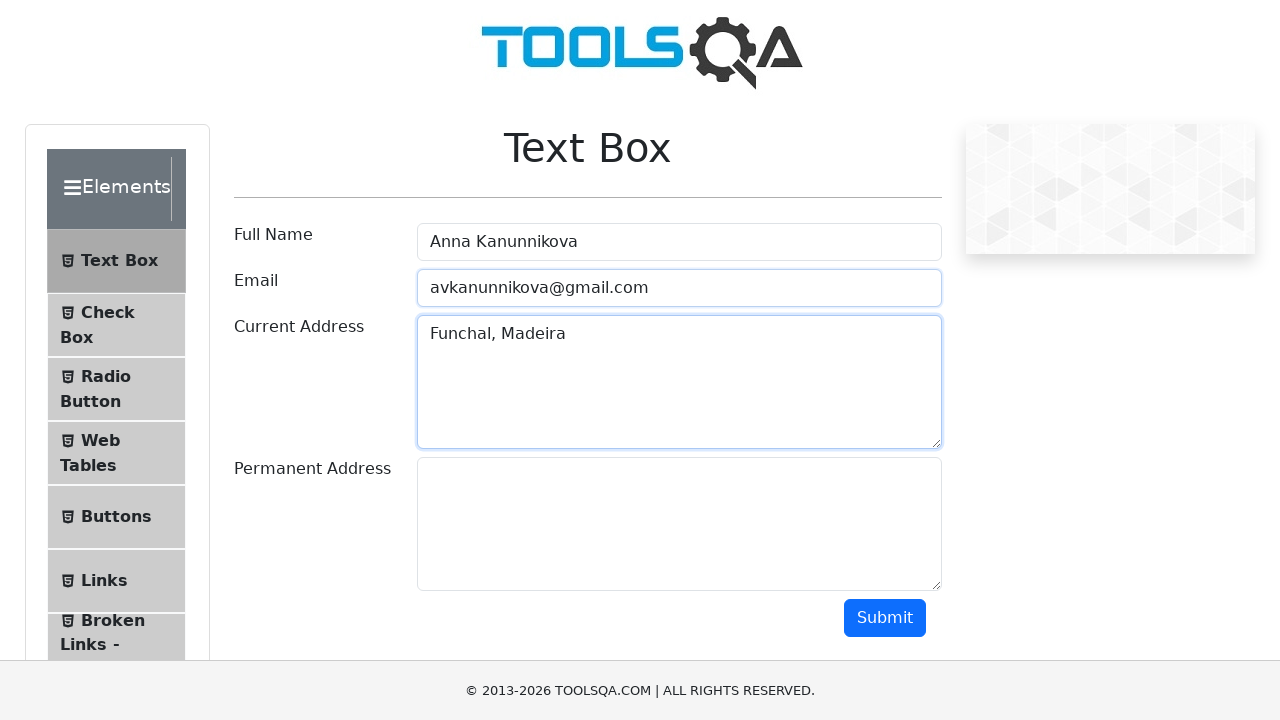

Filled permanentAddress field with 'California, USA' on #permanentAddress
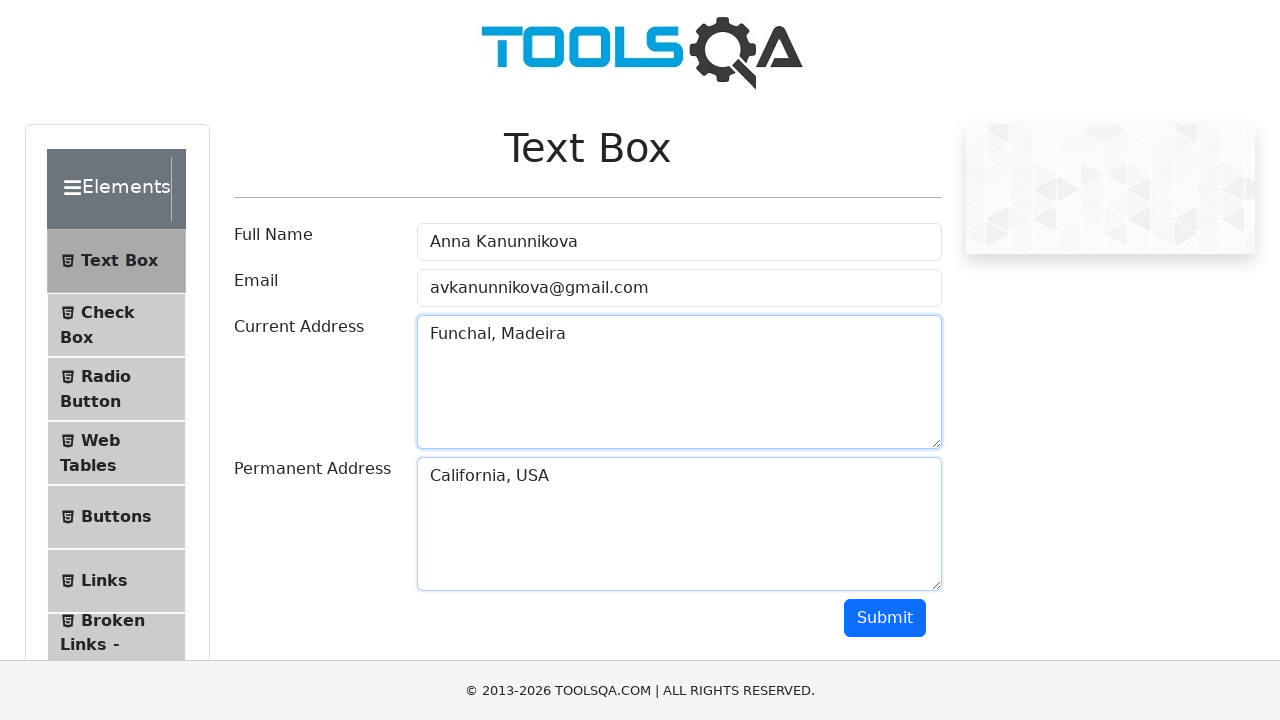

Clicked submit button to submit the form at (885, 618) on #submit
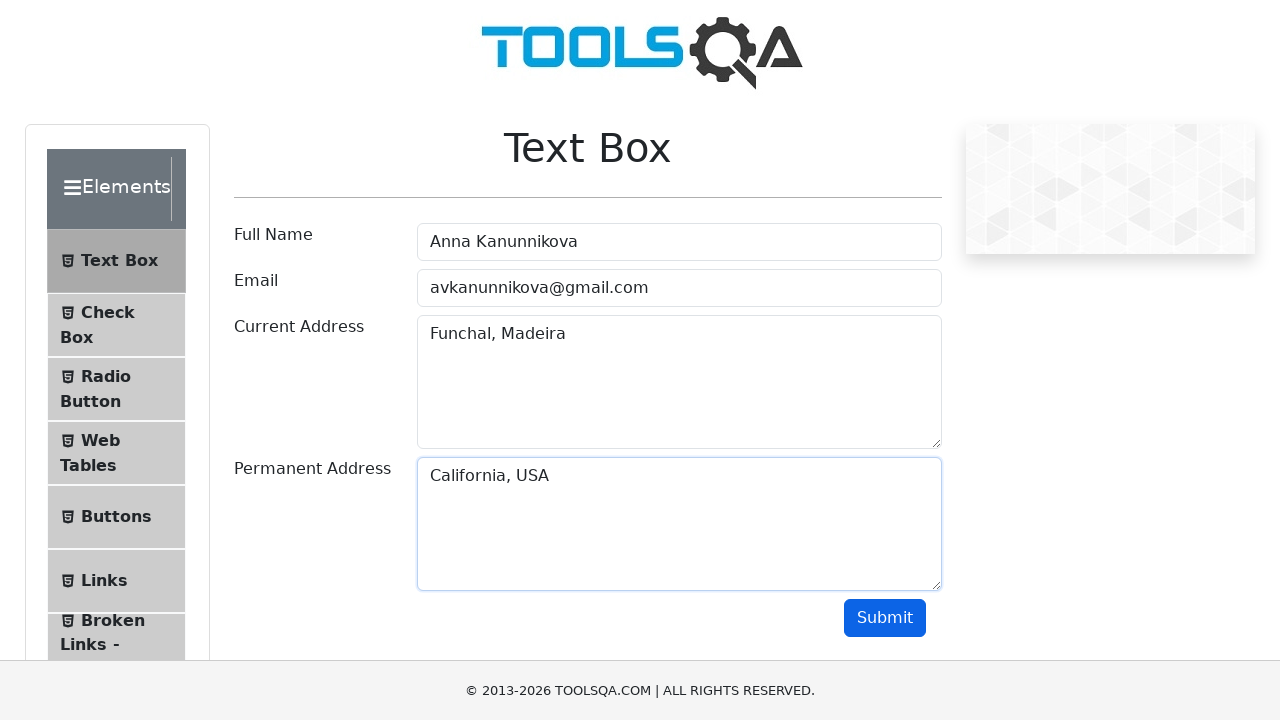

Form results loaded and name field appeared
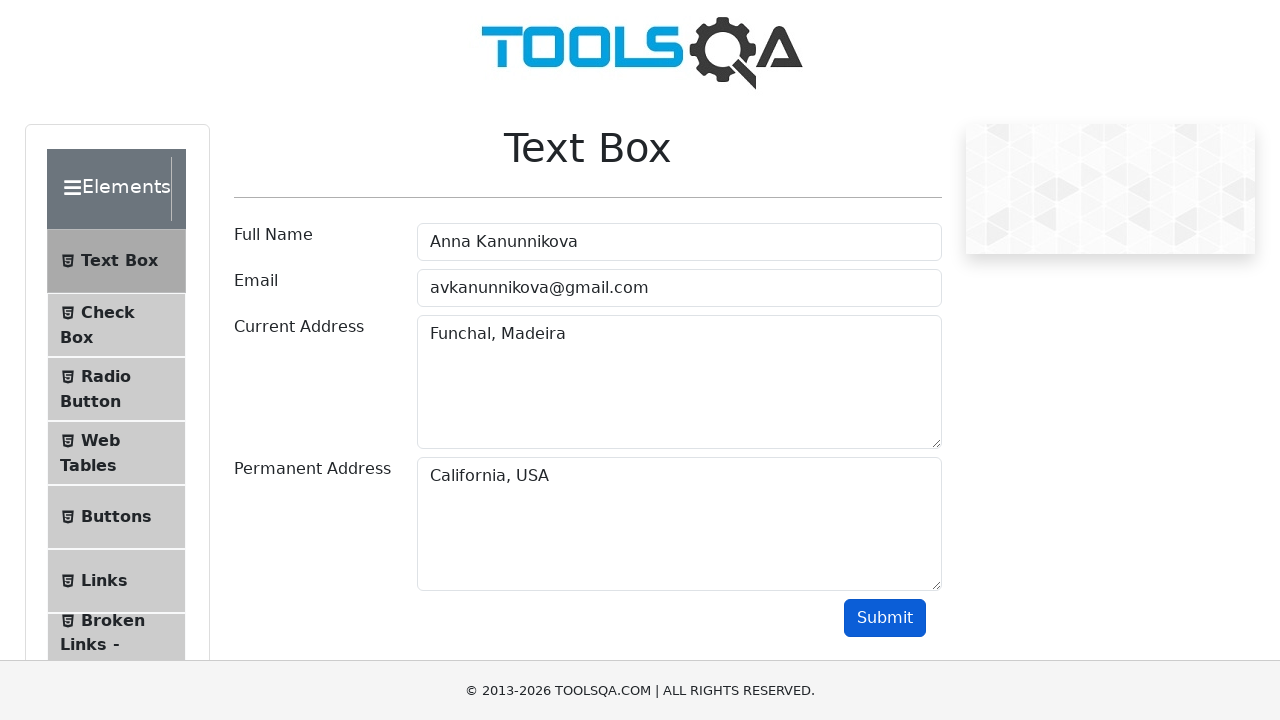

Verified name in results: 'Anna Kanunnikova'
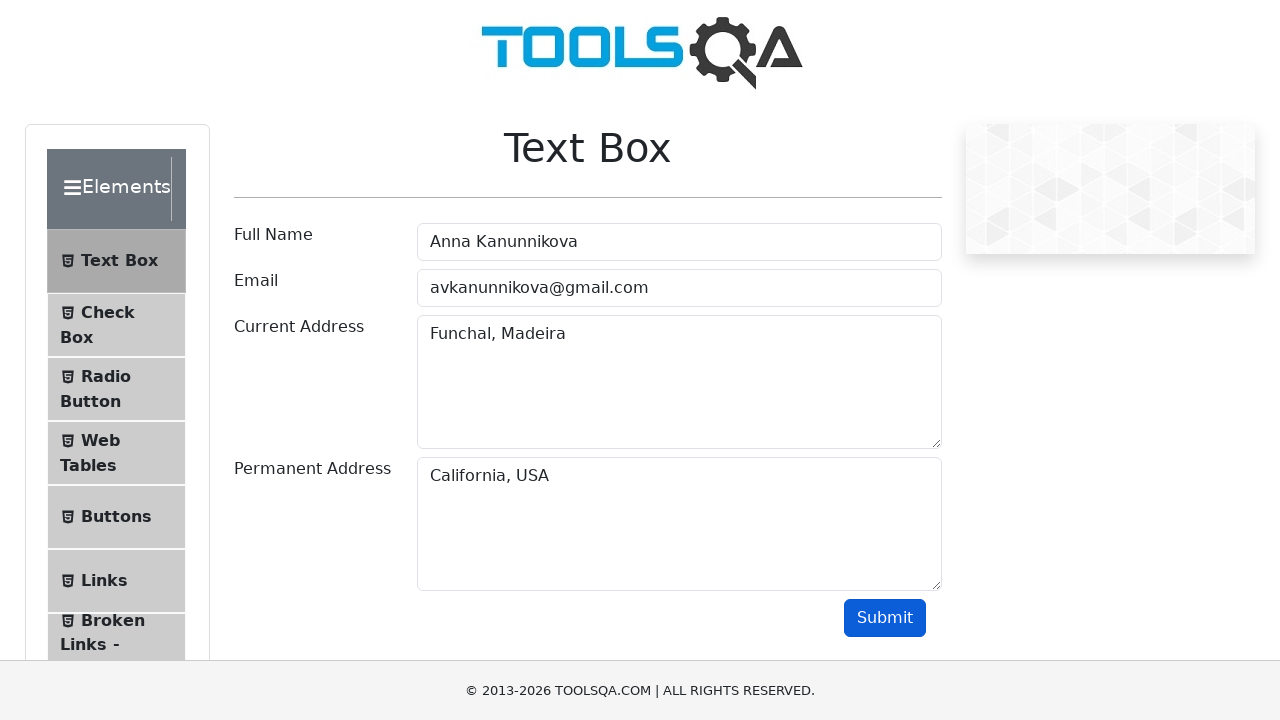

Verified email in results: 'avkanunnikova@gmail.com'
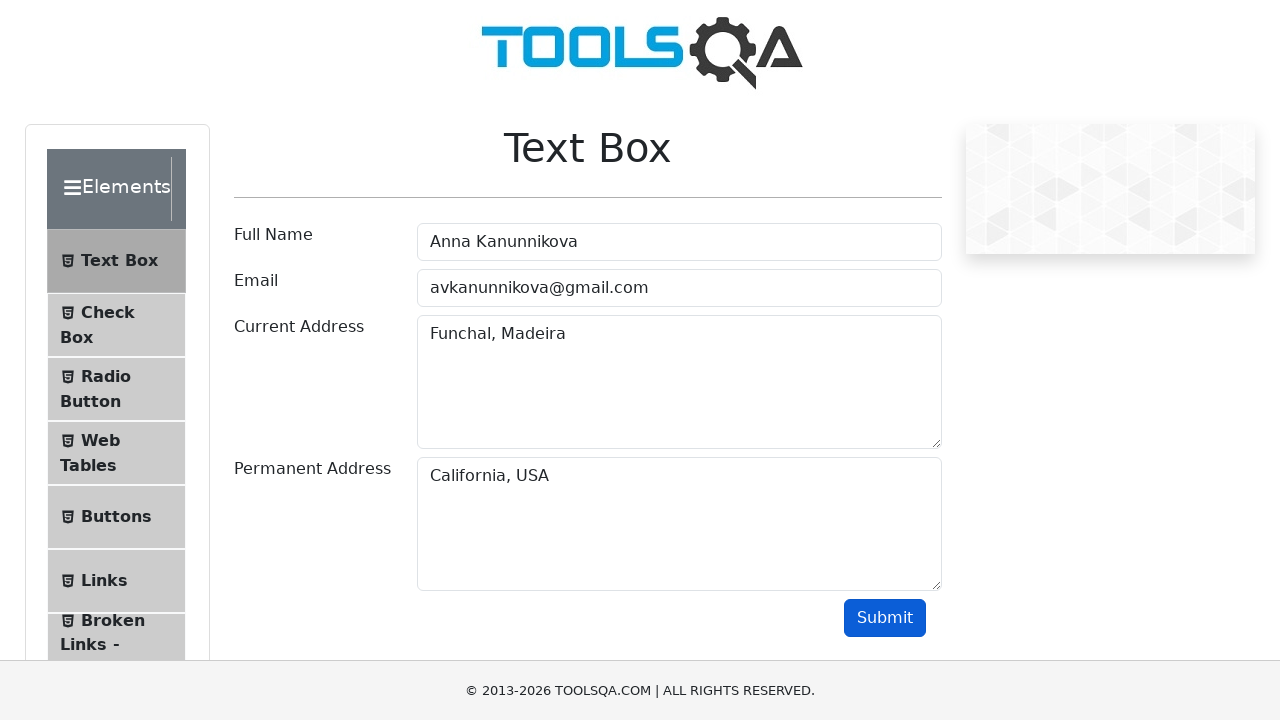

Verified current address in results: 'Funchal, Madeira'
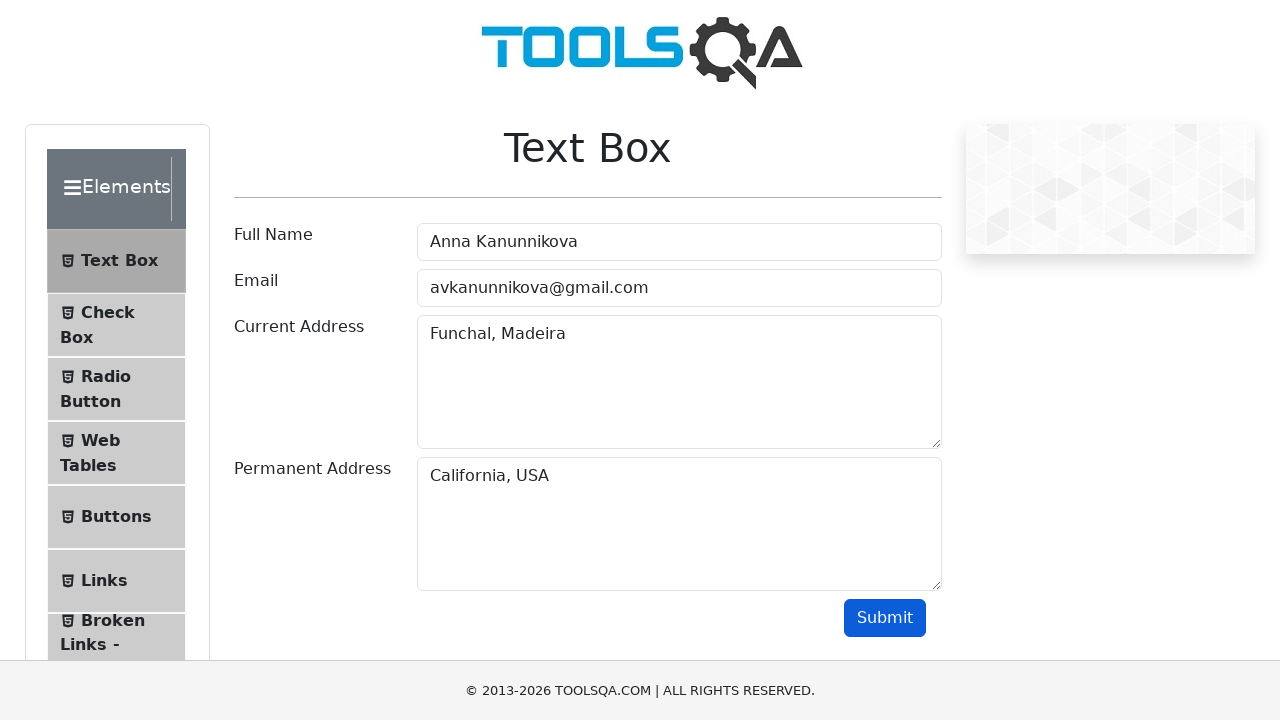

Verified permanent address in results: 'California, USA'
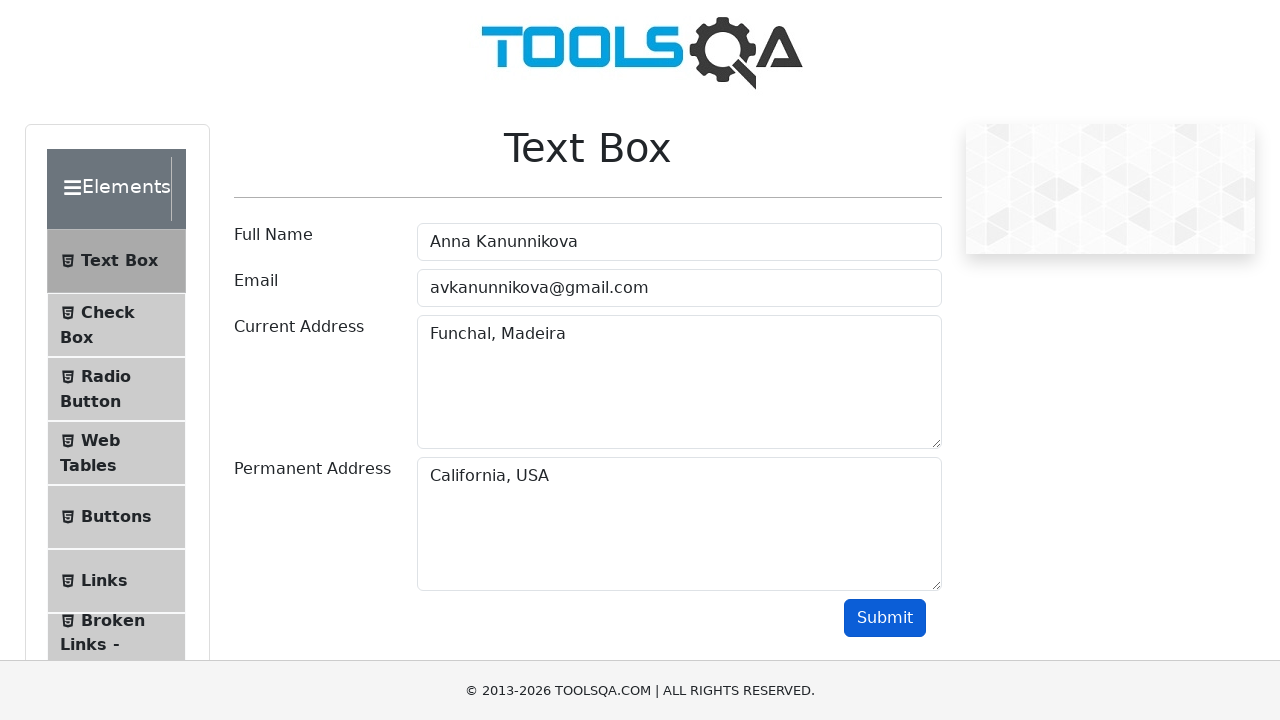

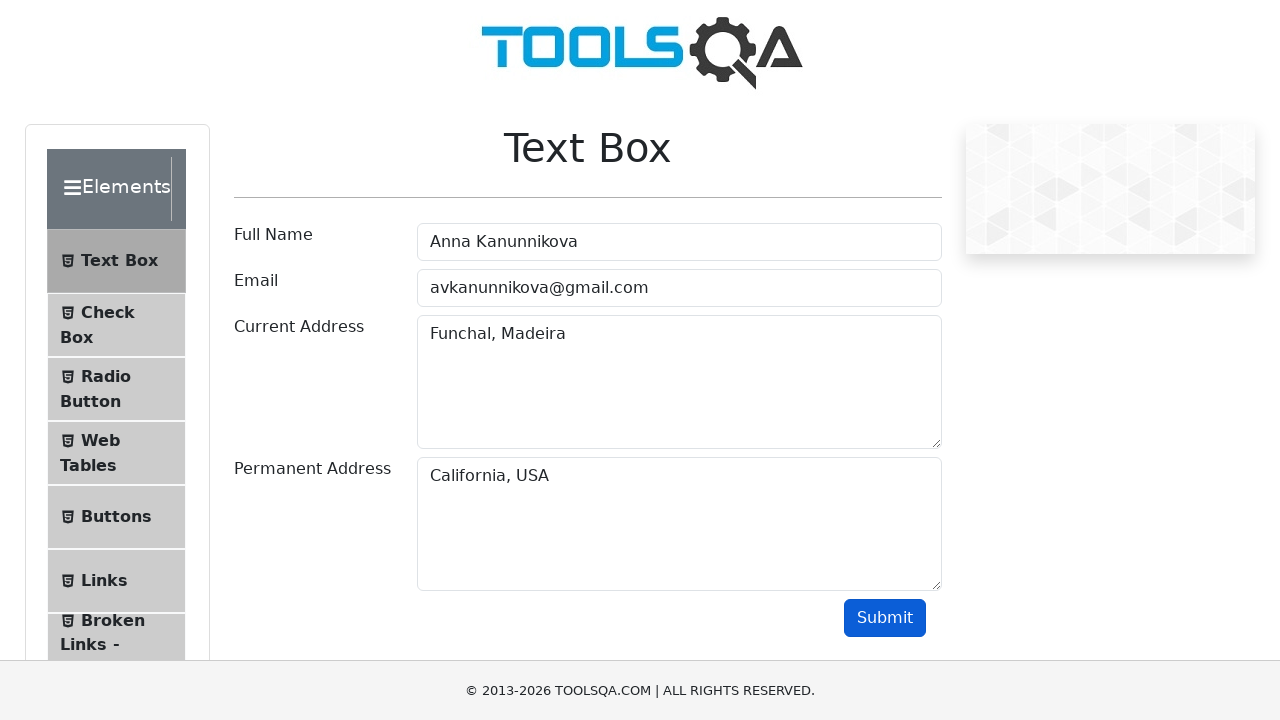